Tests an input form submission on the LambdaTest Selenium Playground by clicking submit without filling fields to verify validation message, then filling all form fields (name, email, password, company, website, country, city, addresses, state, zip code) and submitting to verify success message.

Starting URL: https://www.lambdatest.com/selenium-playground

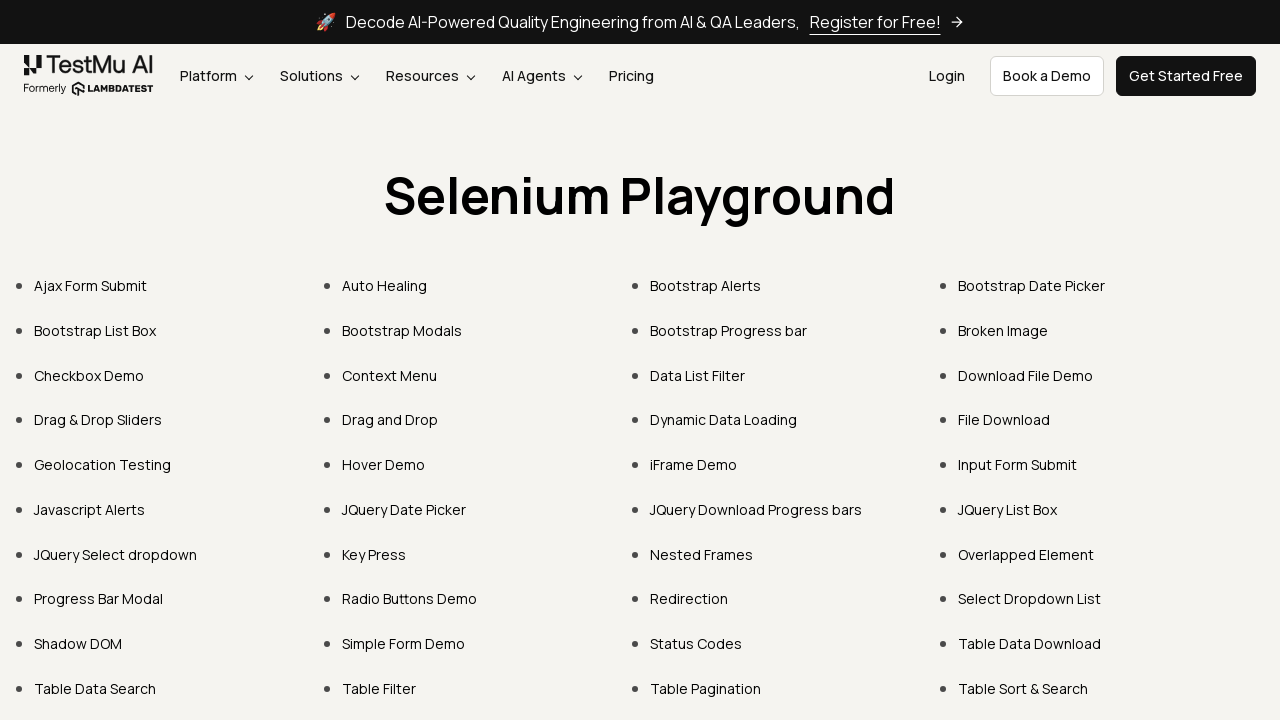

Clicked on 'Input Form Submit' link at (1018, 464) on text=Input Form Subm
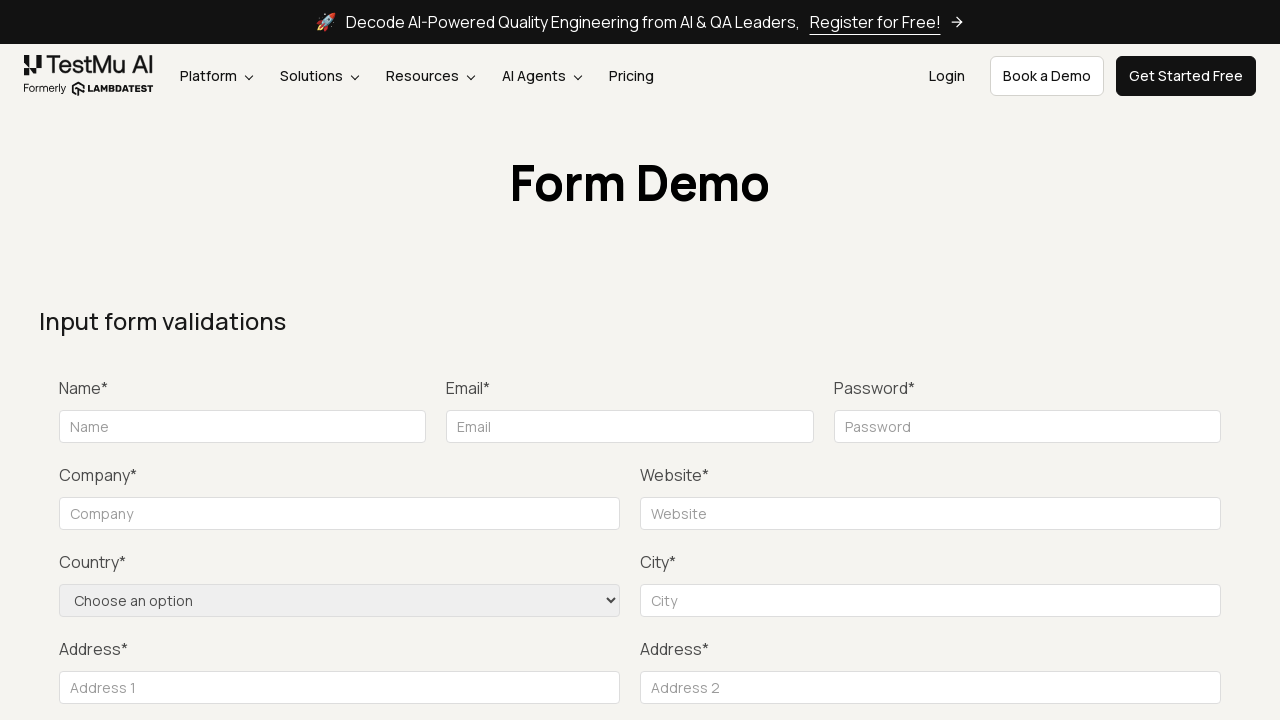

Form loaded with Submit button visible
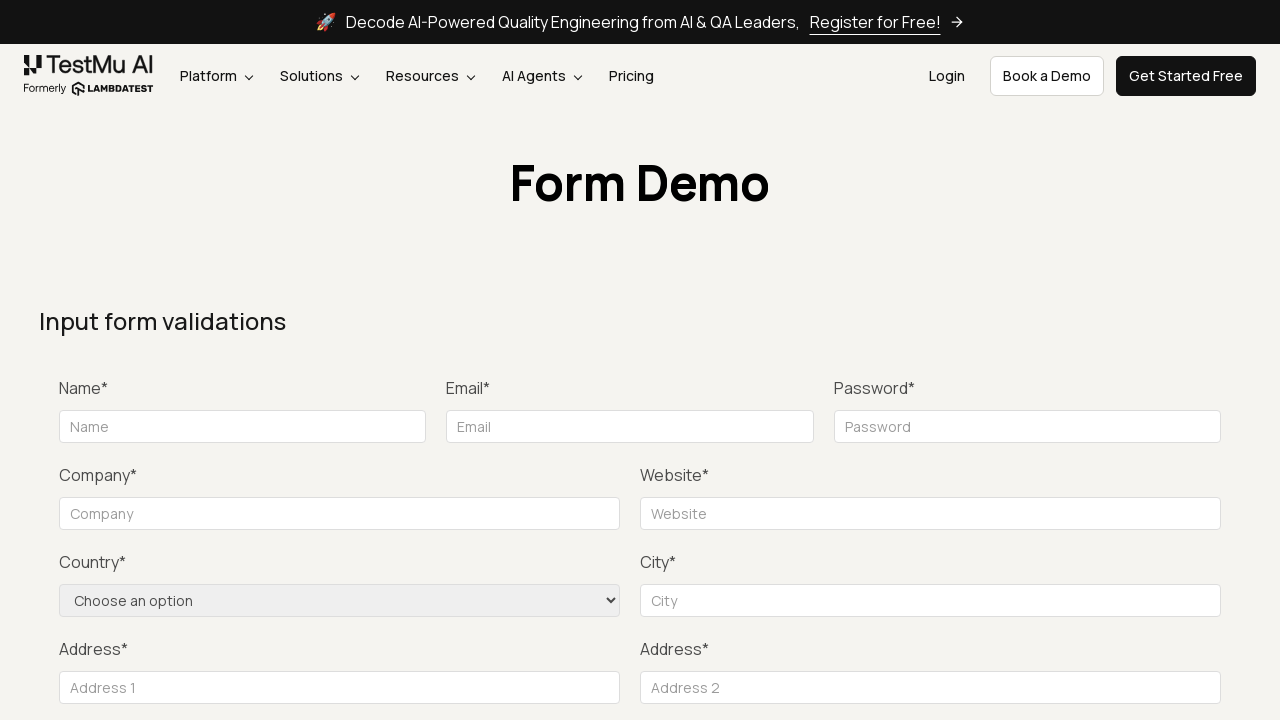

Clicked Submit button without filling any form fields to trigger validation at (1131, 360) on button:has-text('Submit')
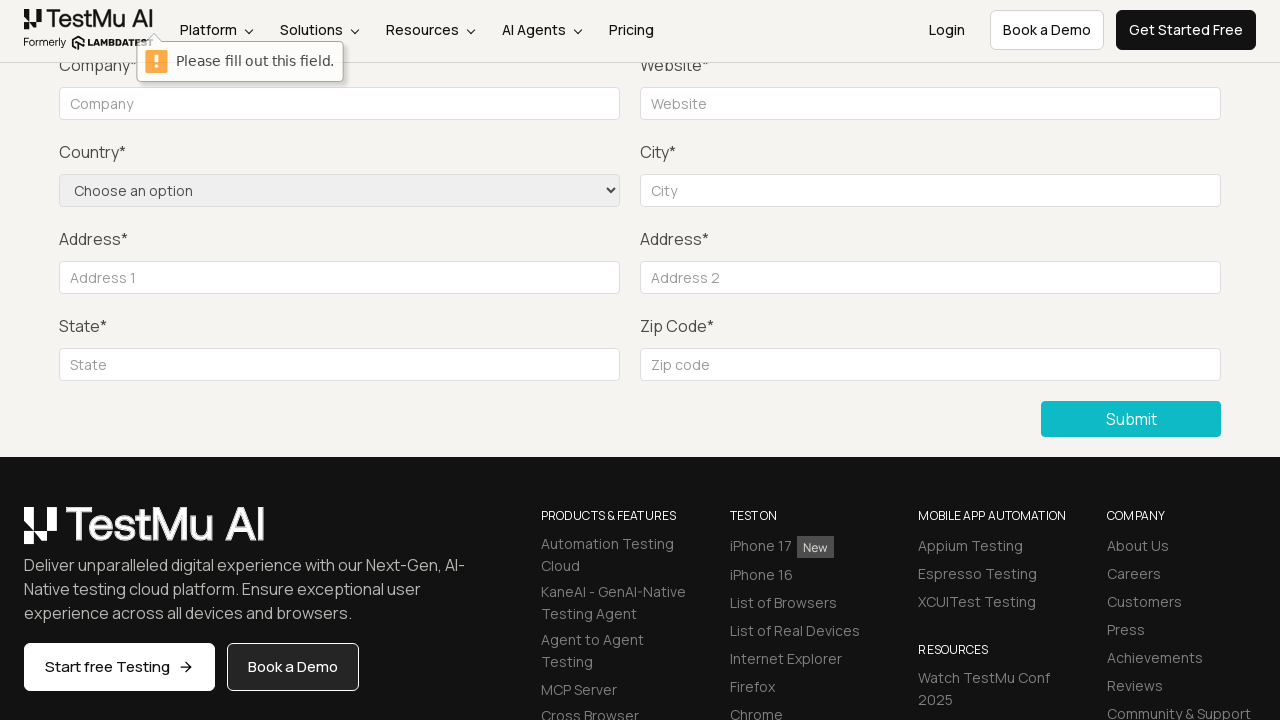

Filled name field with 'chandu1' on input[name='name']
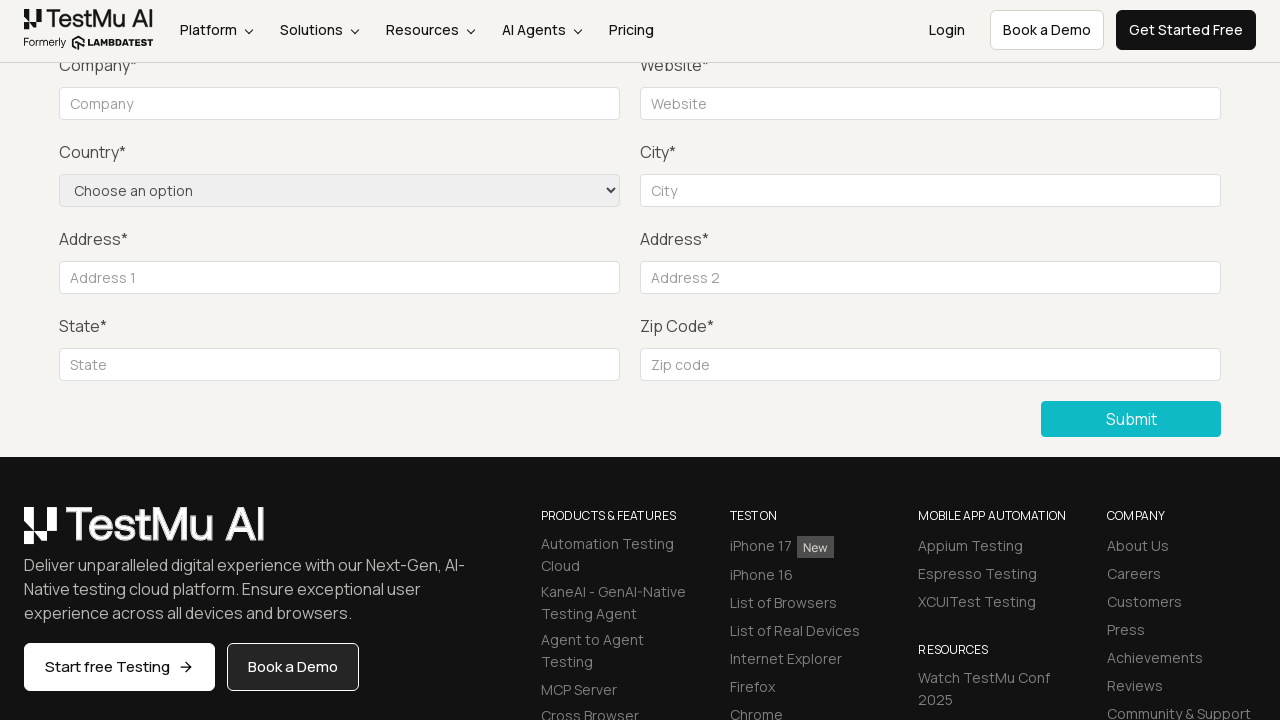

Filled email field with 'chanduone@yopmail.com' on input[placeholder='Email']
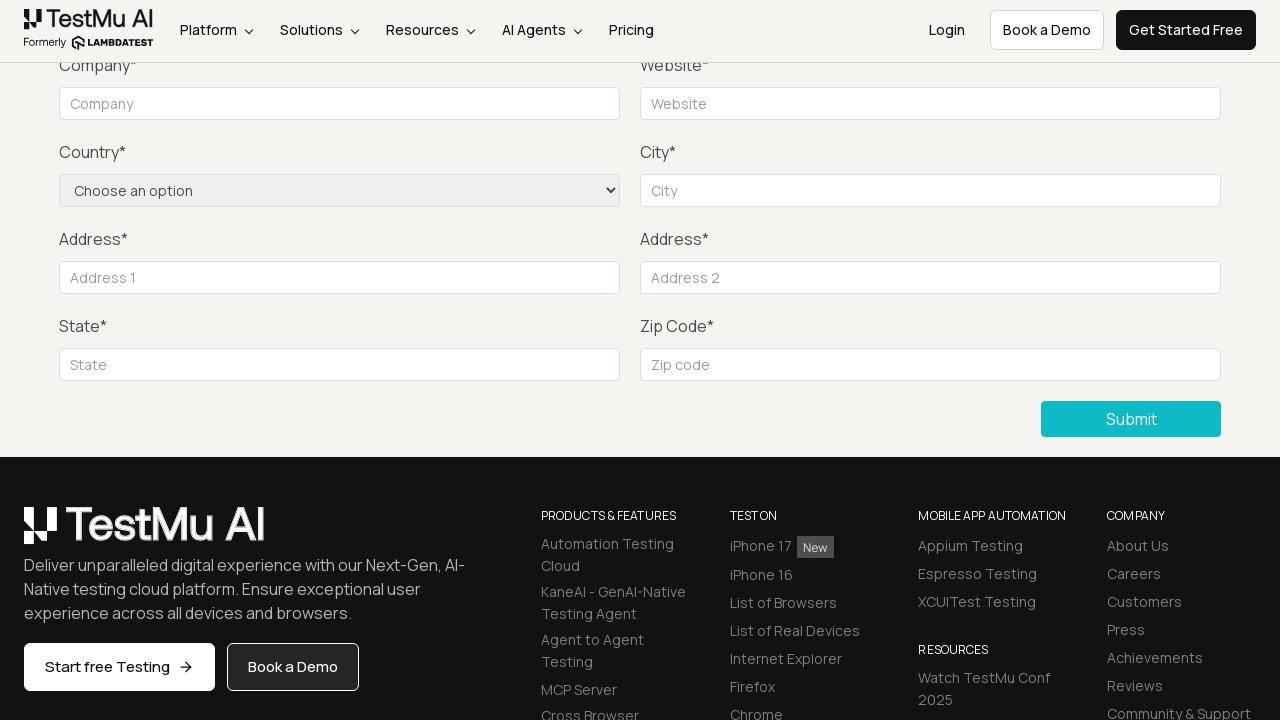

Filled password field with 'testing@1' on #inputPassword4
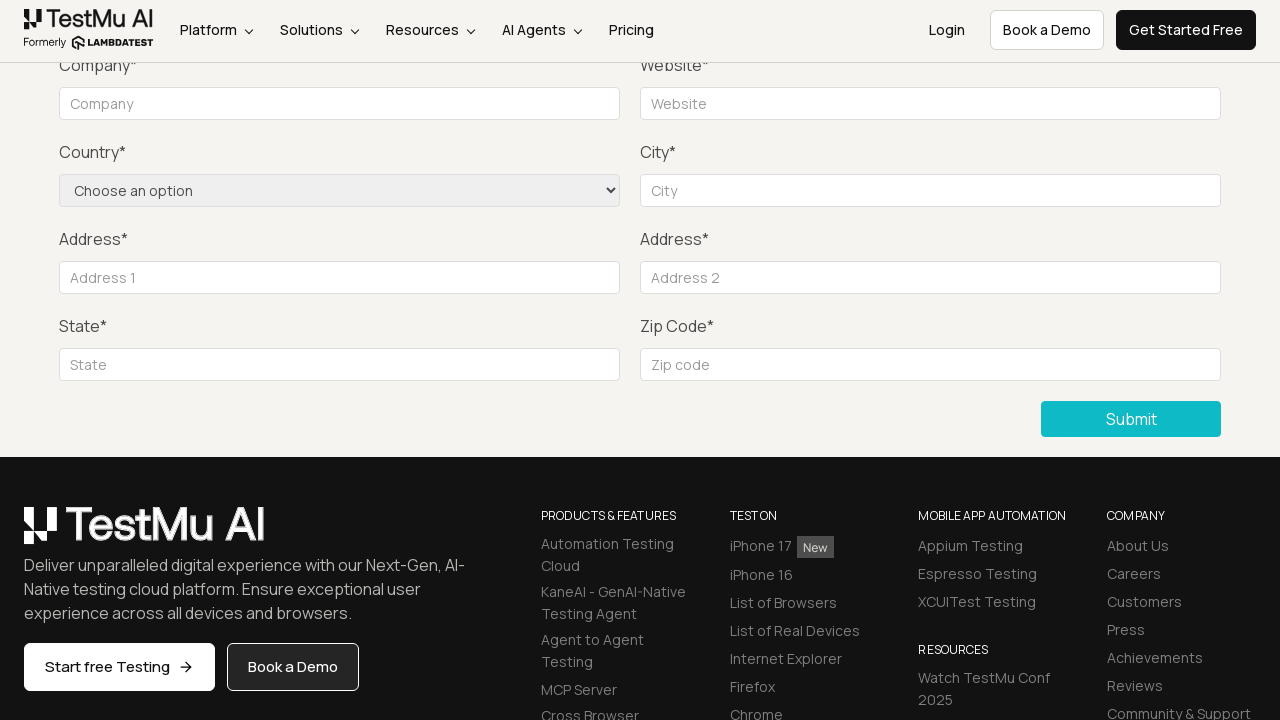

Filled company field with '3i' on input[placeholder='Company']
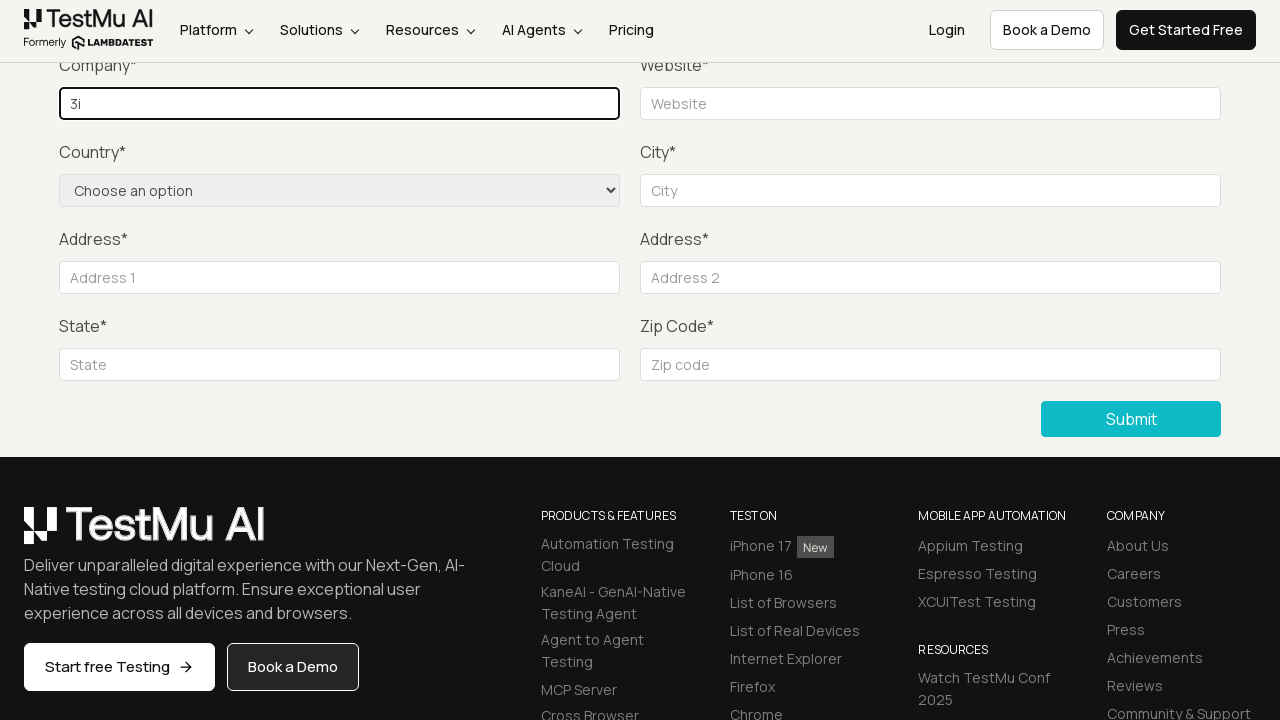

Filled website field with 'http://3i.com' on input[placeholder='Website']
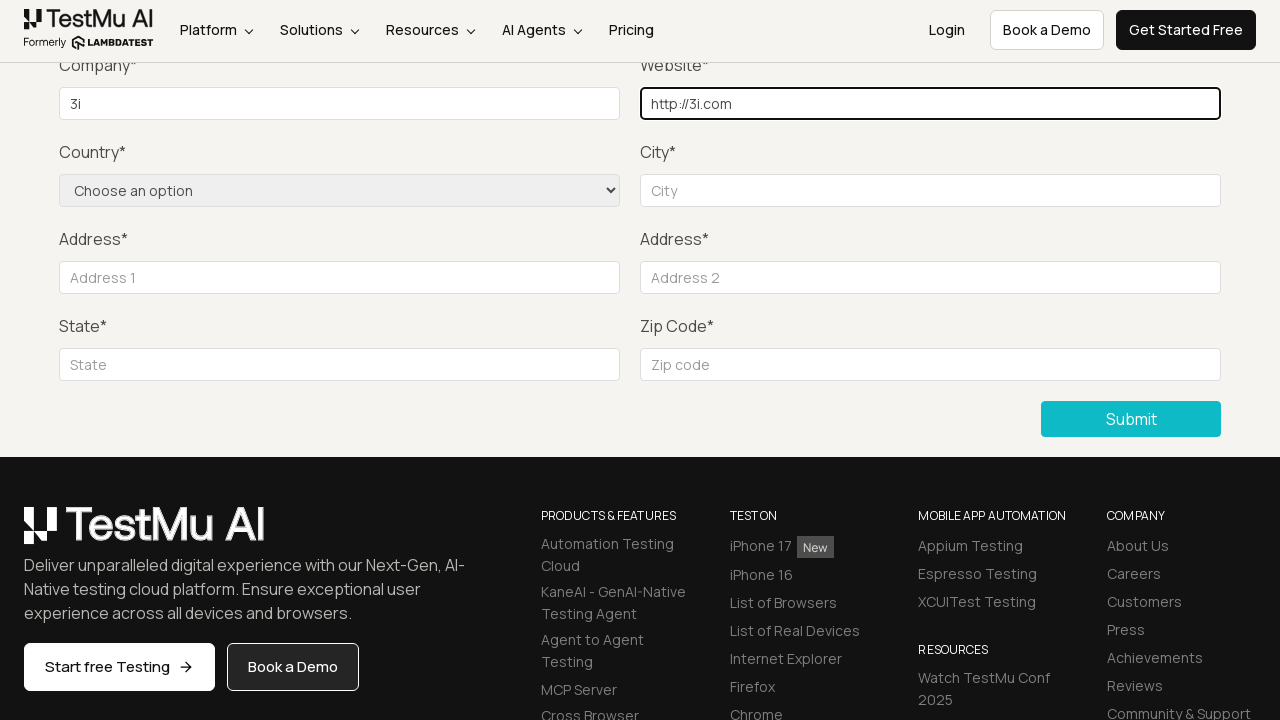

Selected 'United States' from country dropdown on select[name='country']
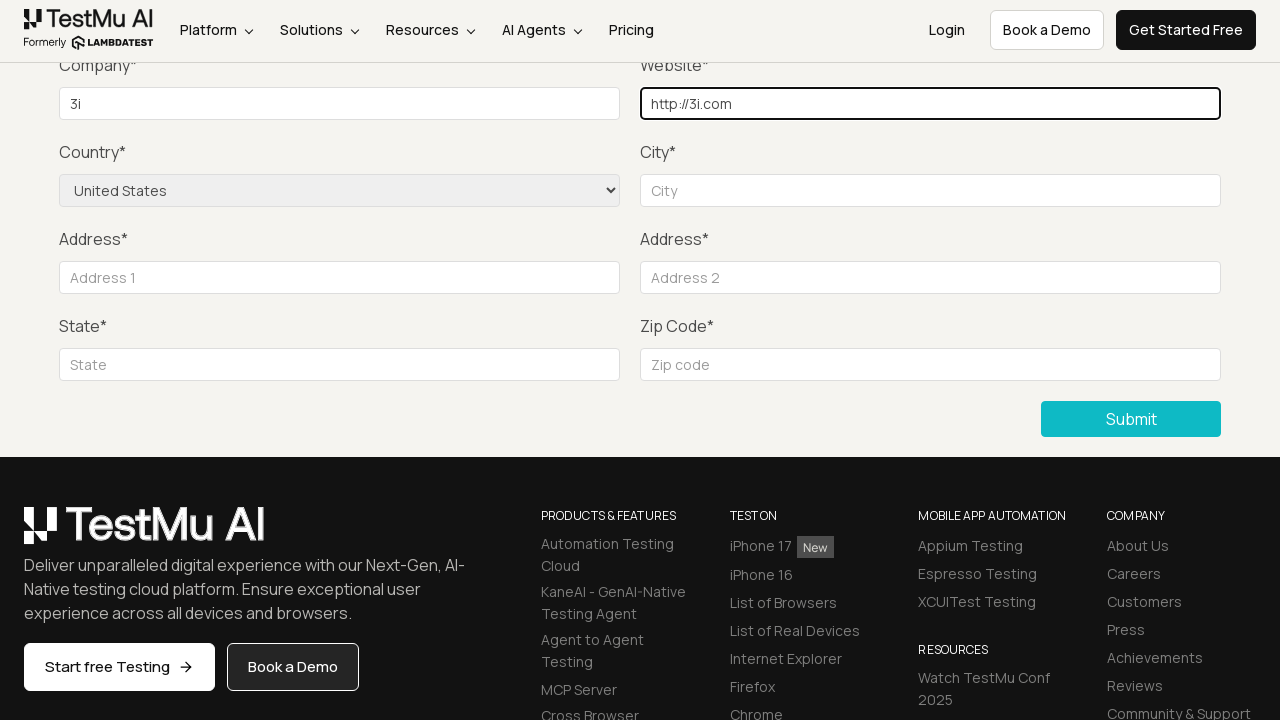

Filled city field with 'HYD' on input[placeholder='City']
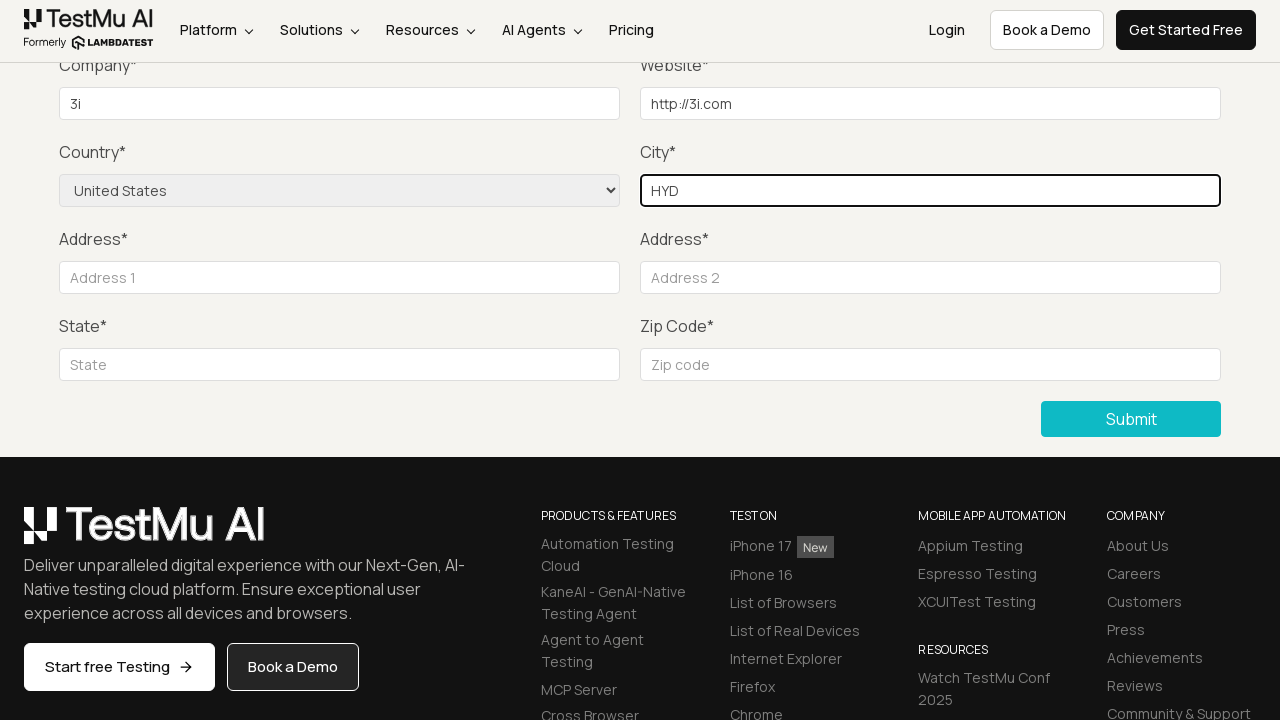

Filled Address 1 field with 'UJYIIIsS' on input[placeholder='Address 1']
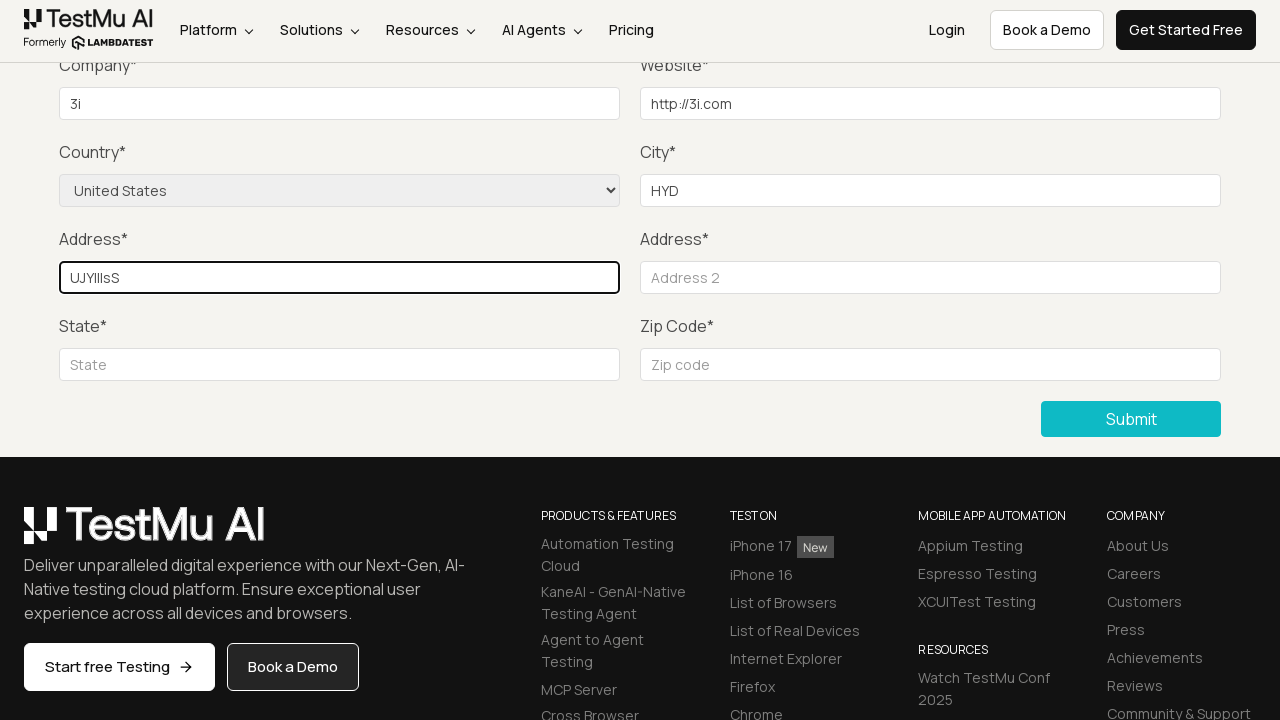

Filled Address 2 field with '1678IKDsKD' on input[placeholder='Address 2']
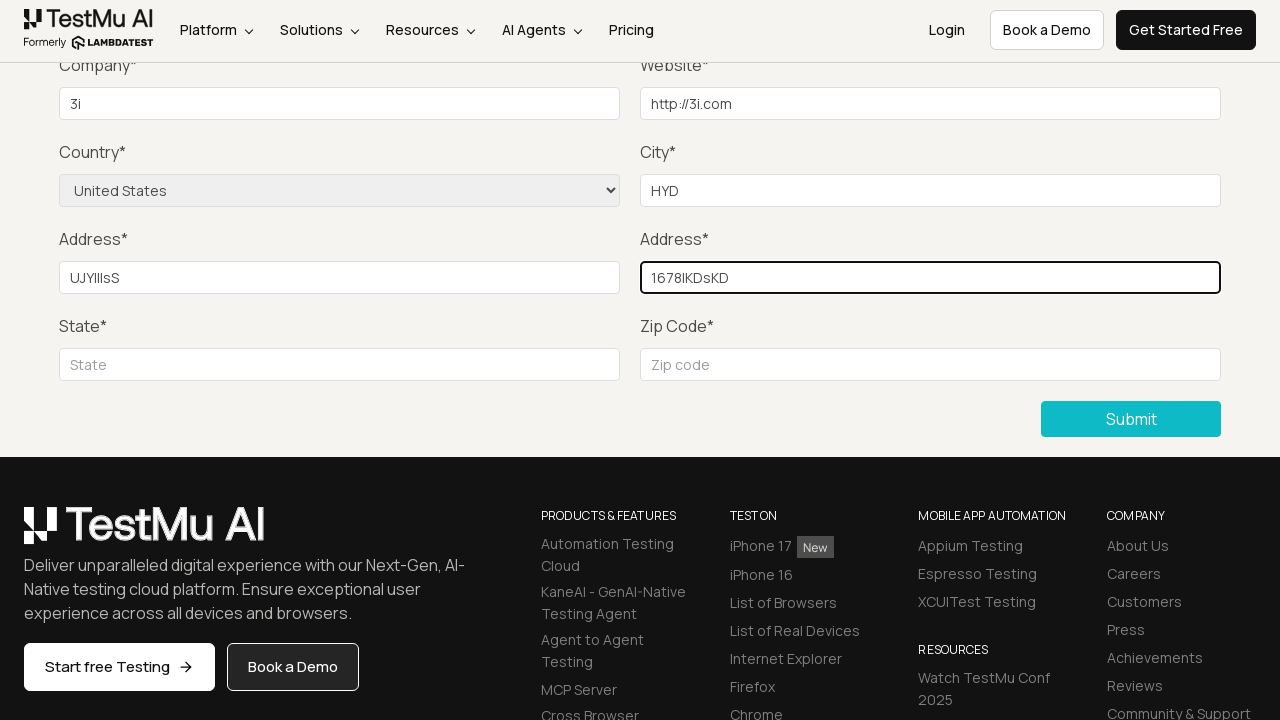

Filled state field with 'ON' on input[placeholder='State']
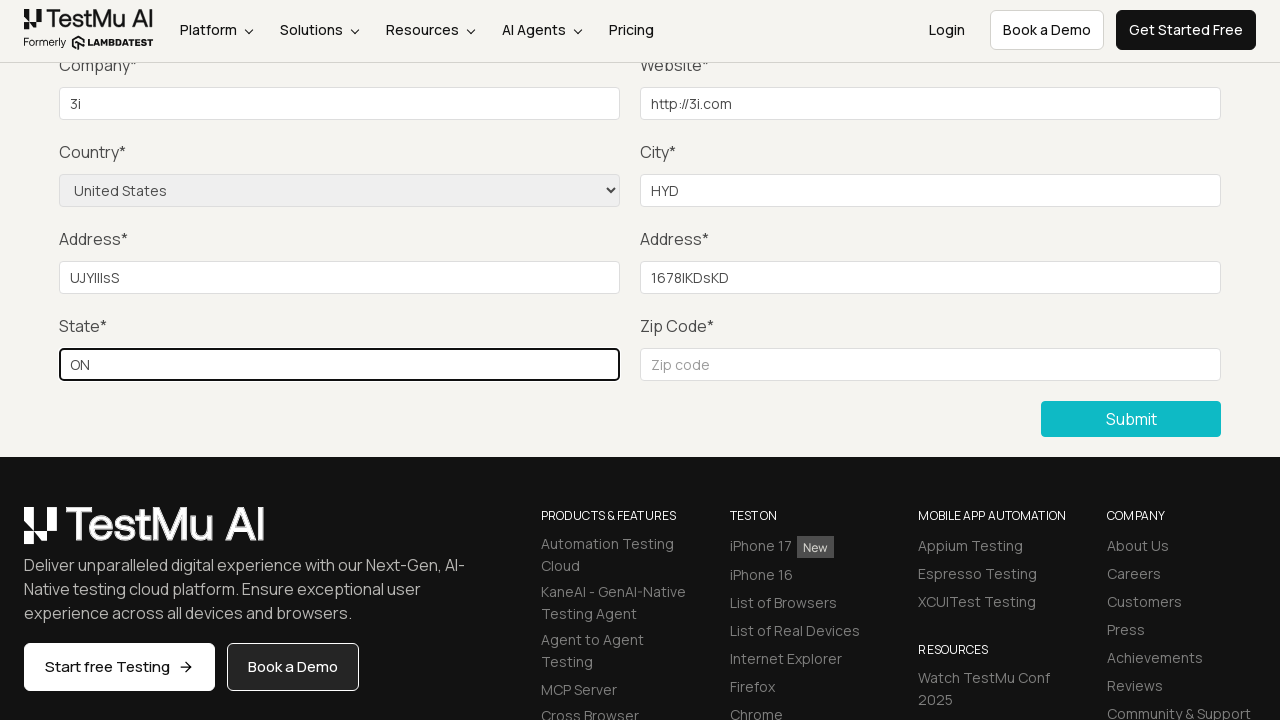

Filled zip code field with '98766' on input[placeholder='Zip code']
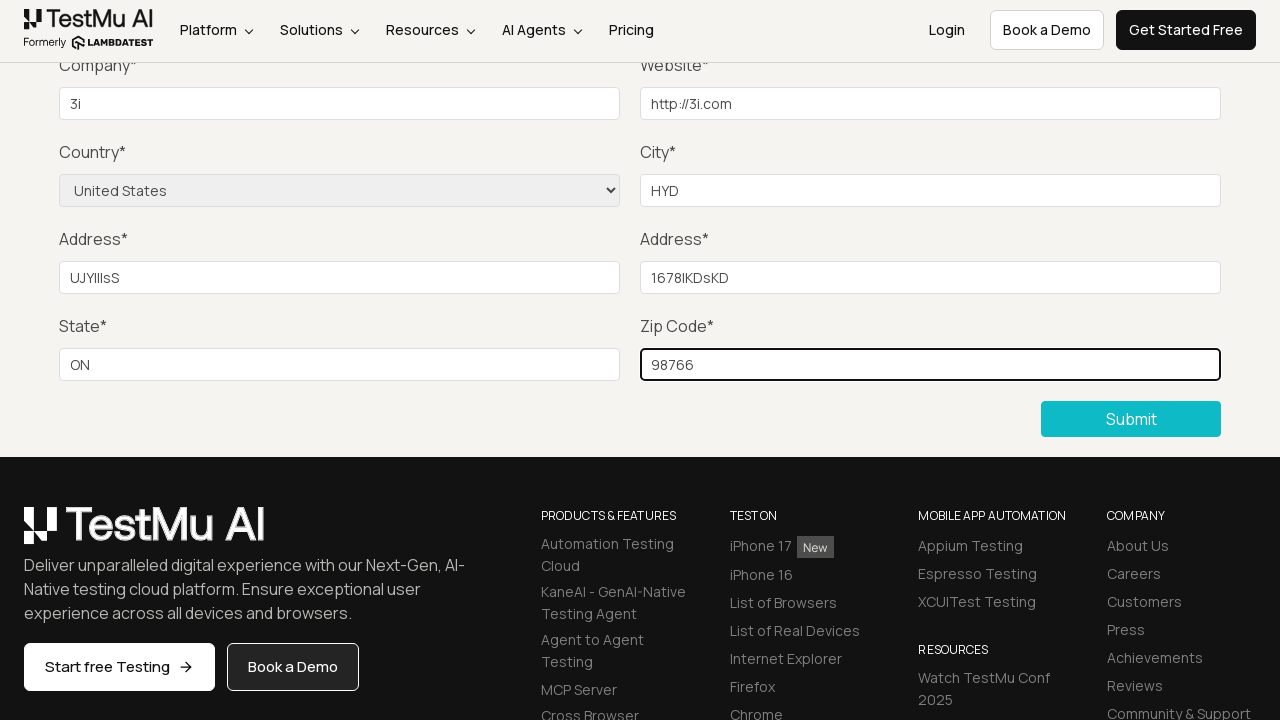

Clicked Submit button to submit the completed form at (1131, 419) on button:has-text('Submit')
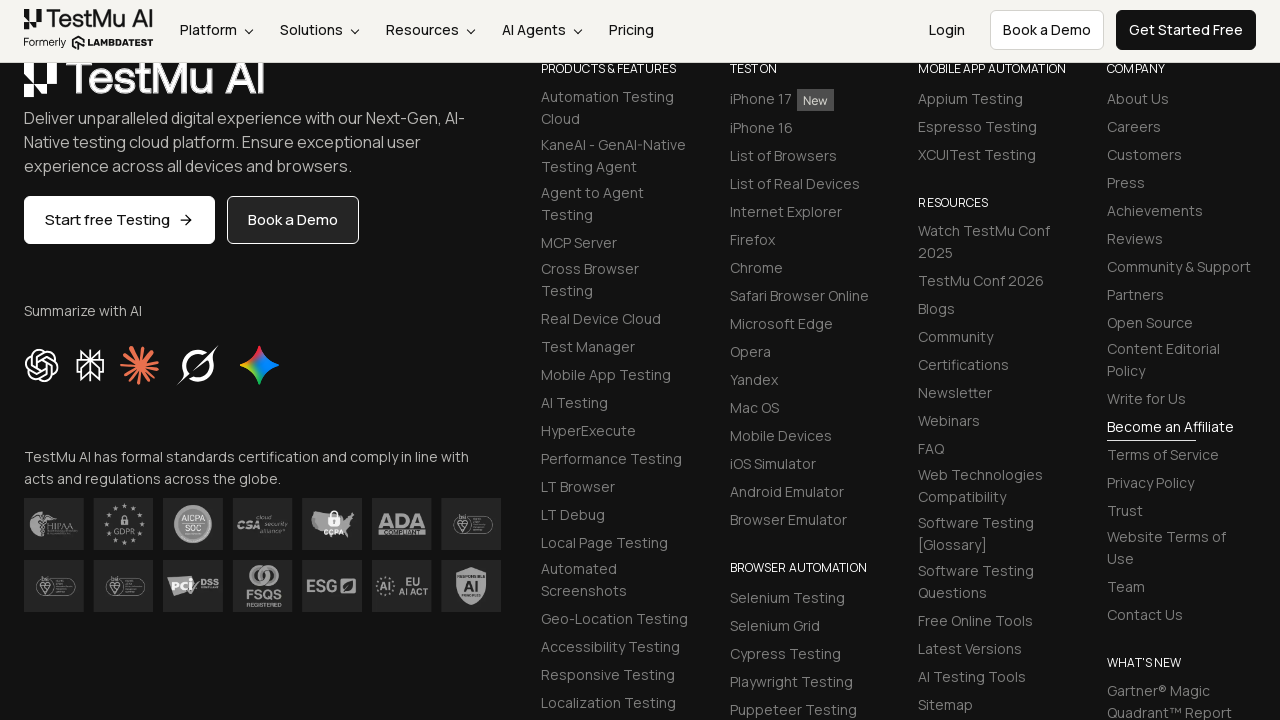

Success message appeared confirming form submission
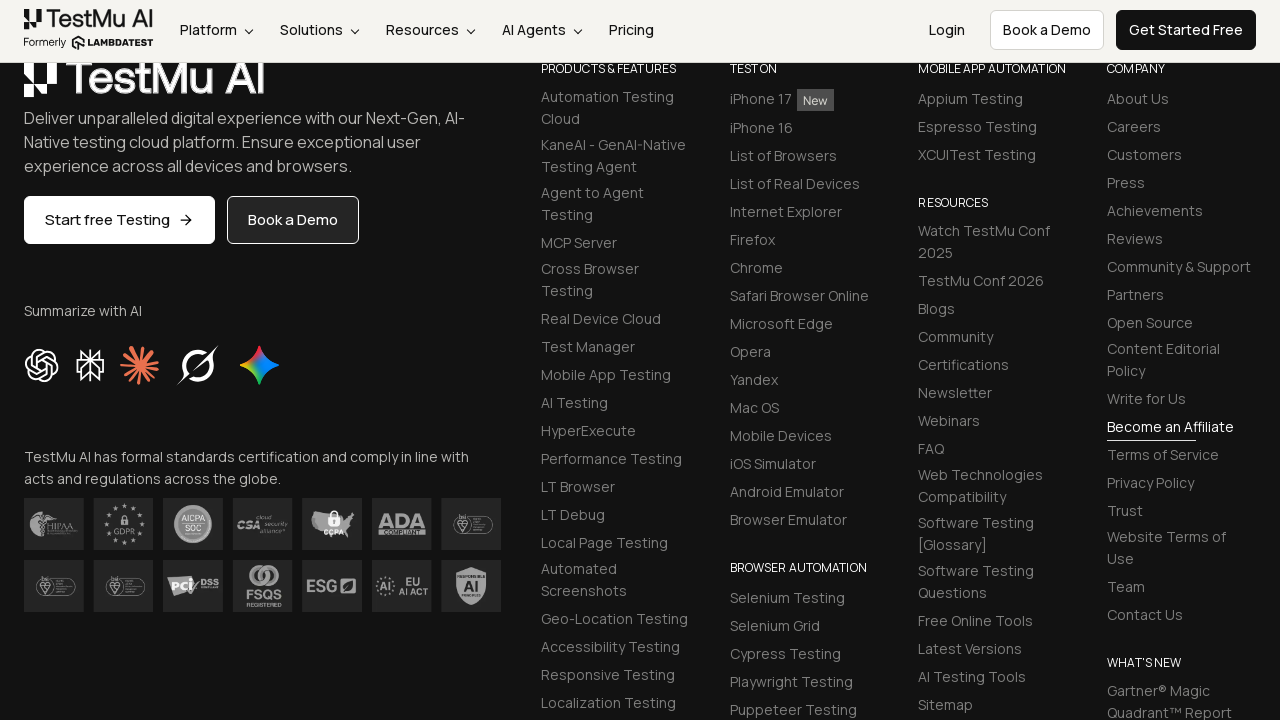

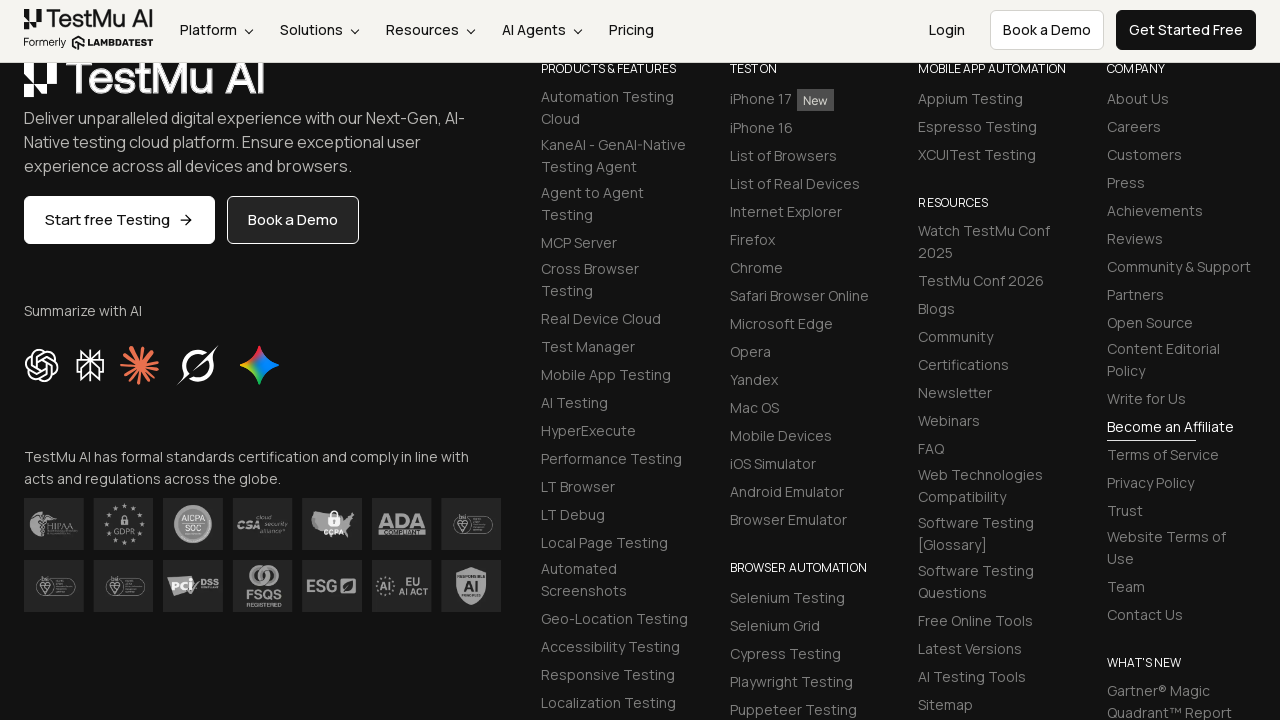